Tests various Selenium timing configurations while filling a form

Starting URL: https://demoqa.com/automation-practice-form

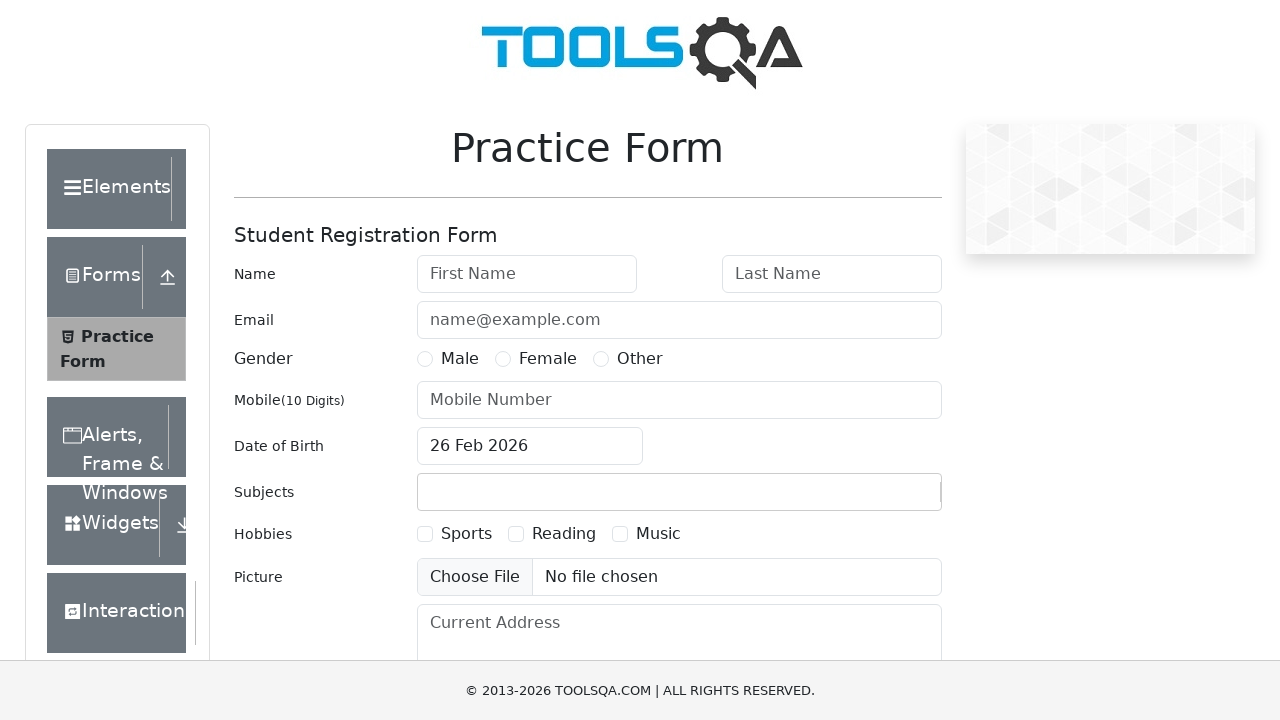

Filled first name field with 'Hello' on #firstName
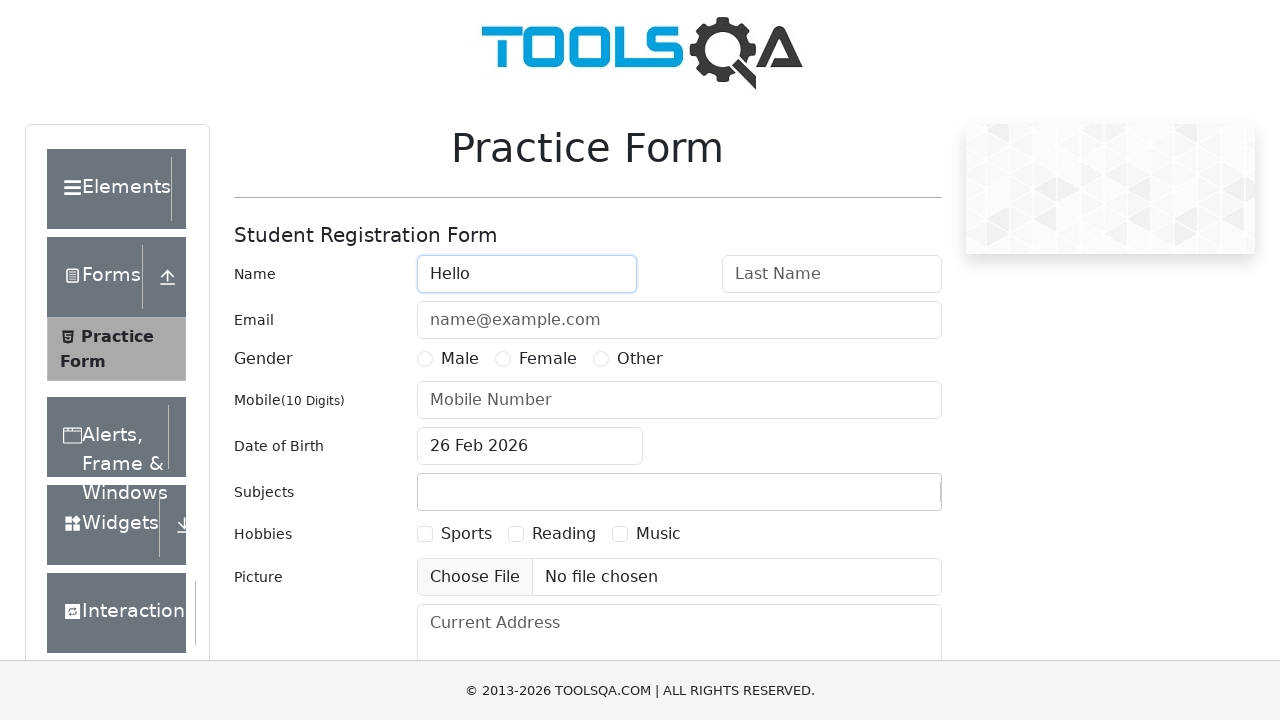

Filled last name field with 'Robot' on #lastName
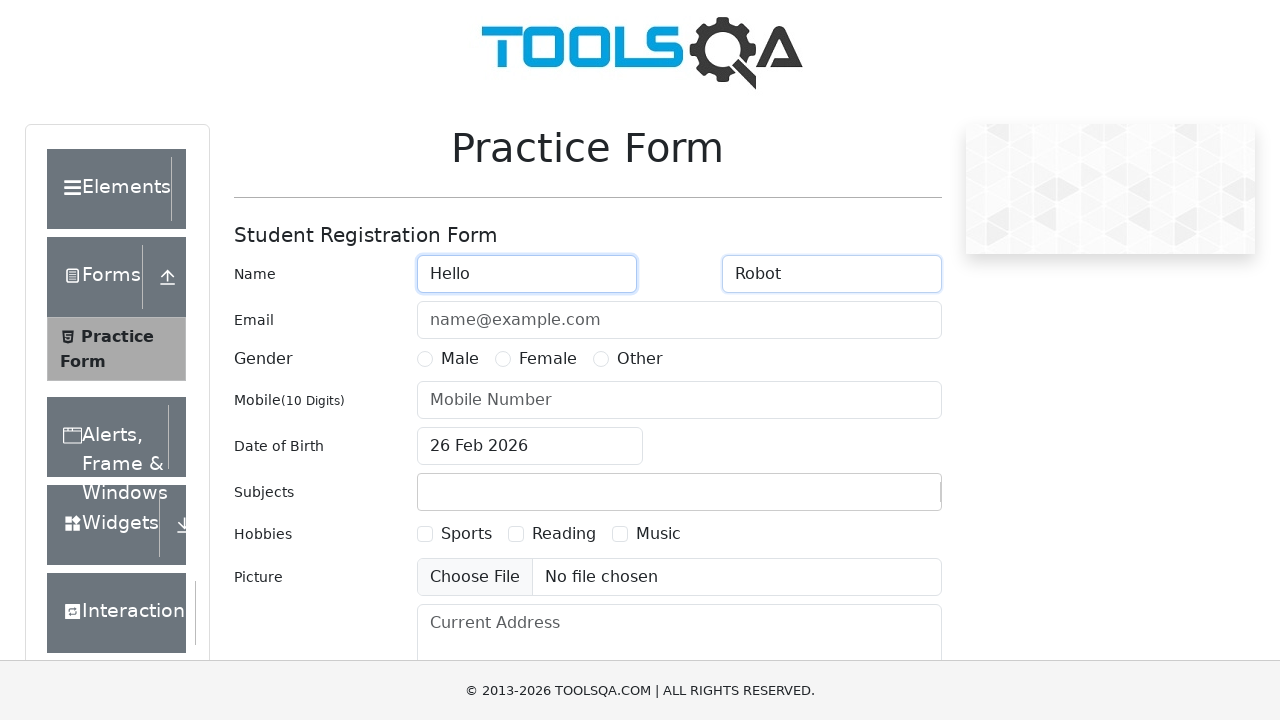

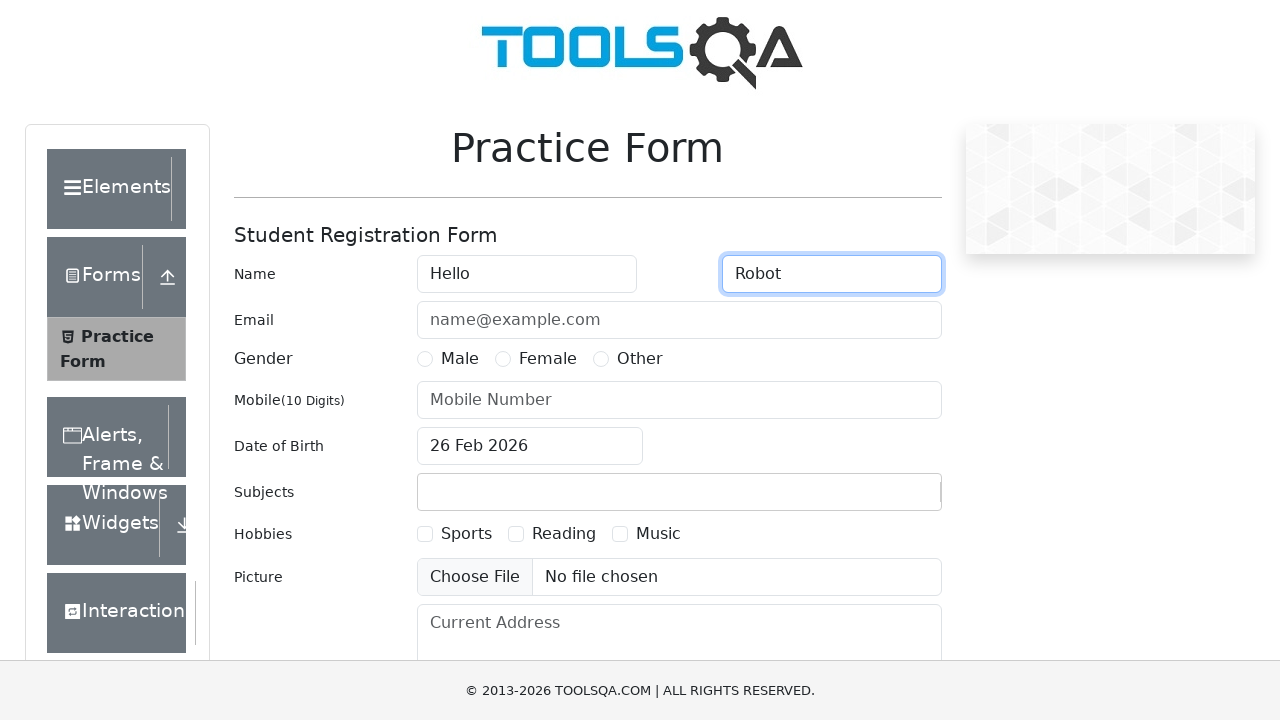